Tests window handling by navigating to a practice page and clicking a button that opens a new window, then verifying the page context.

Starting URL: https://www.letskodeit.com/practice

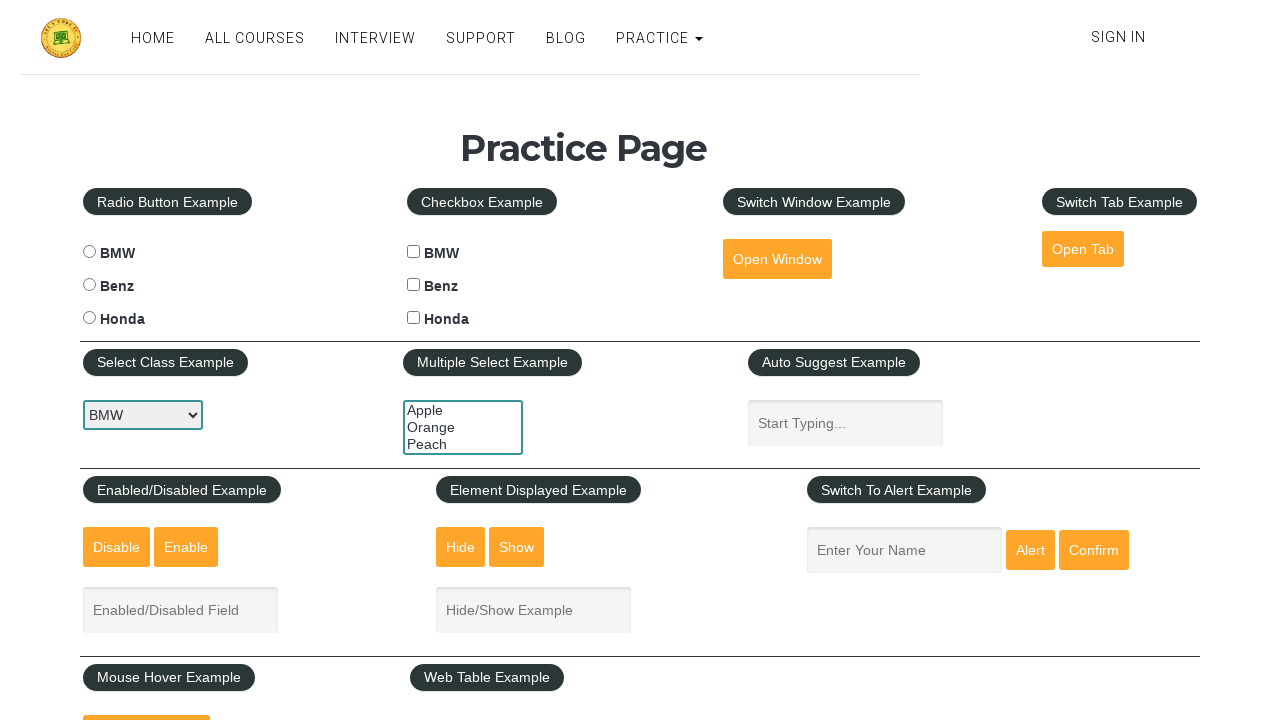

Set viewport size to 1920x1080
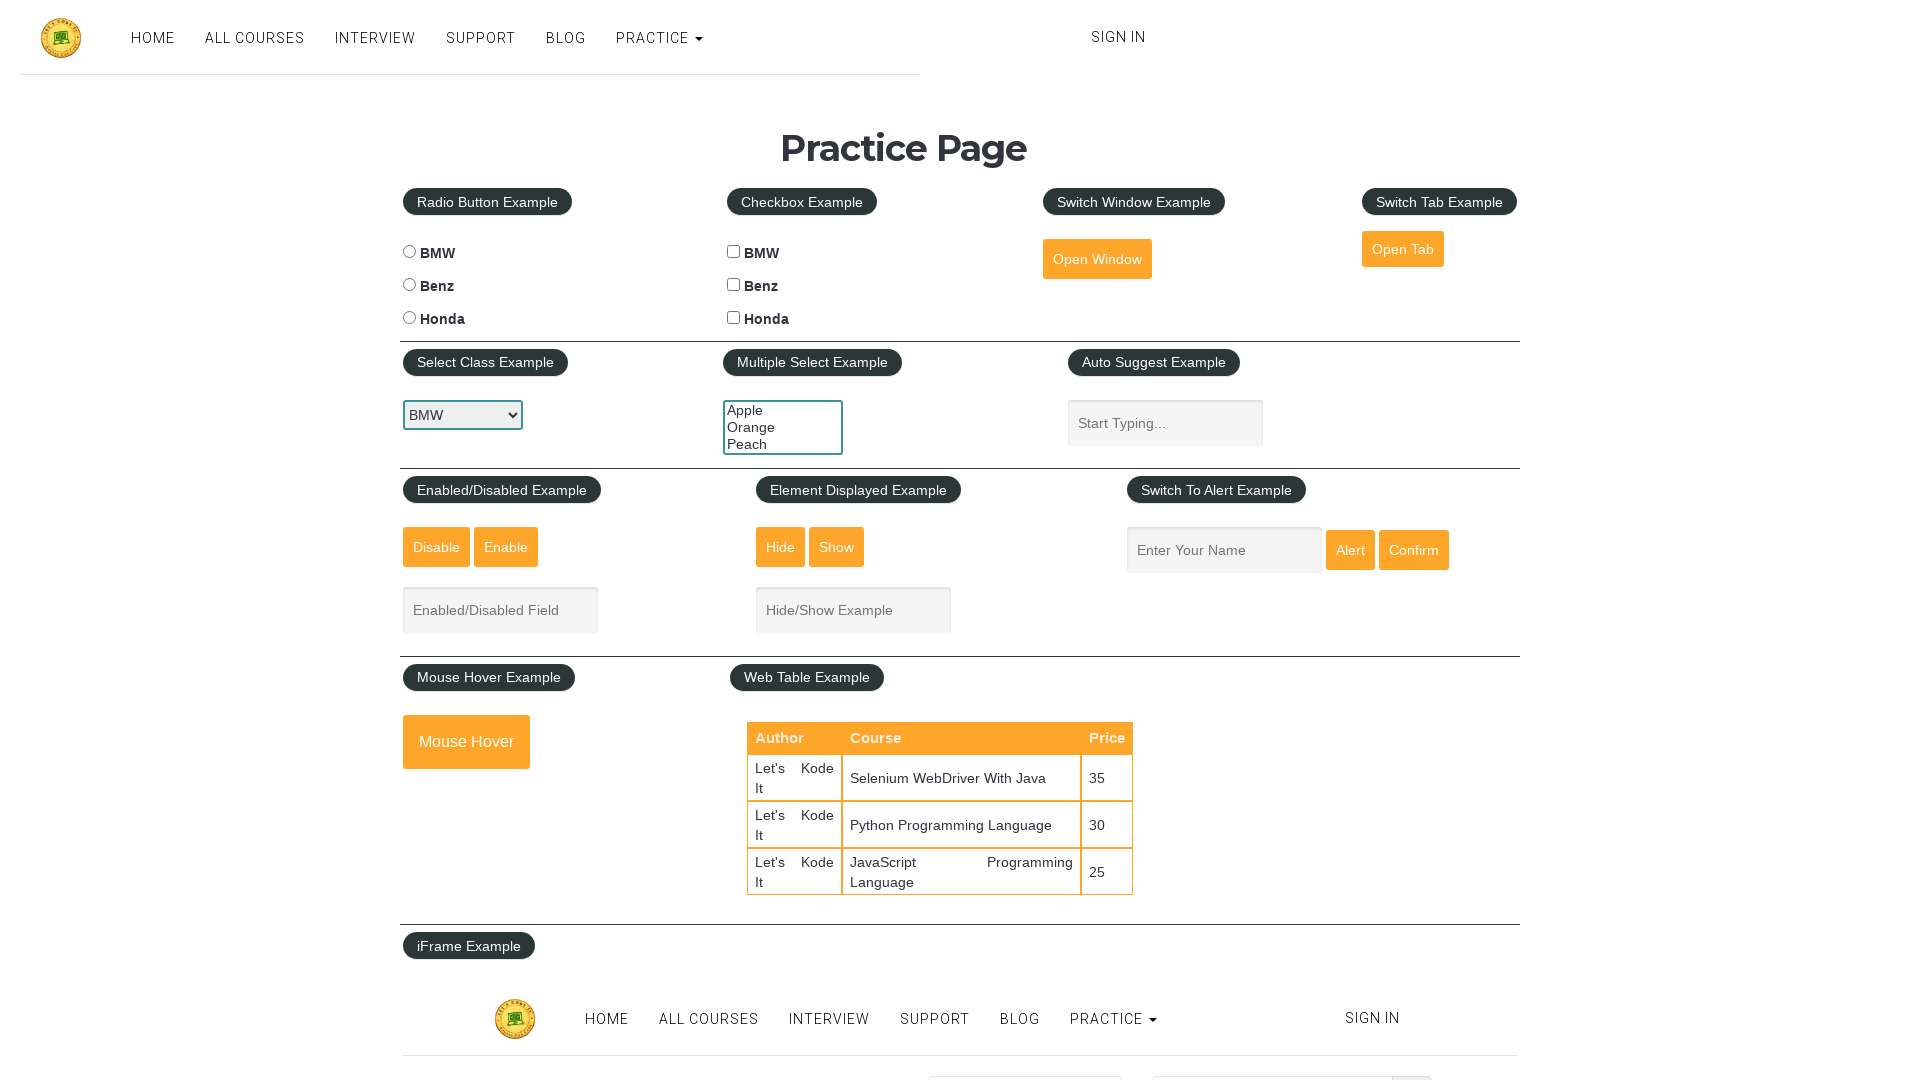

Waited 3 seconds for page to load
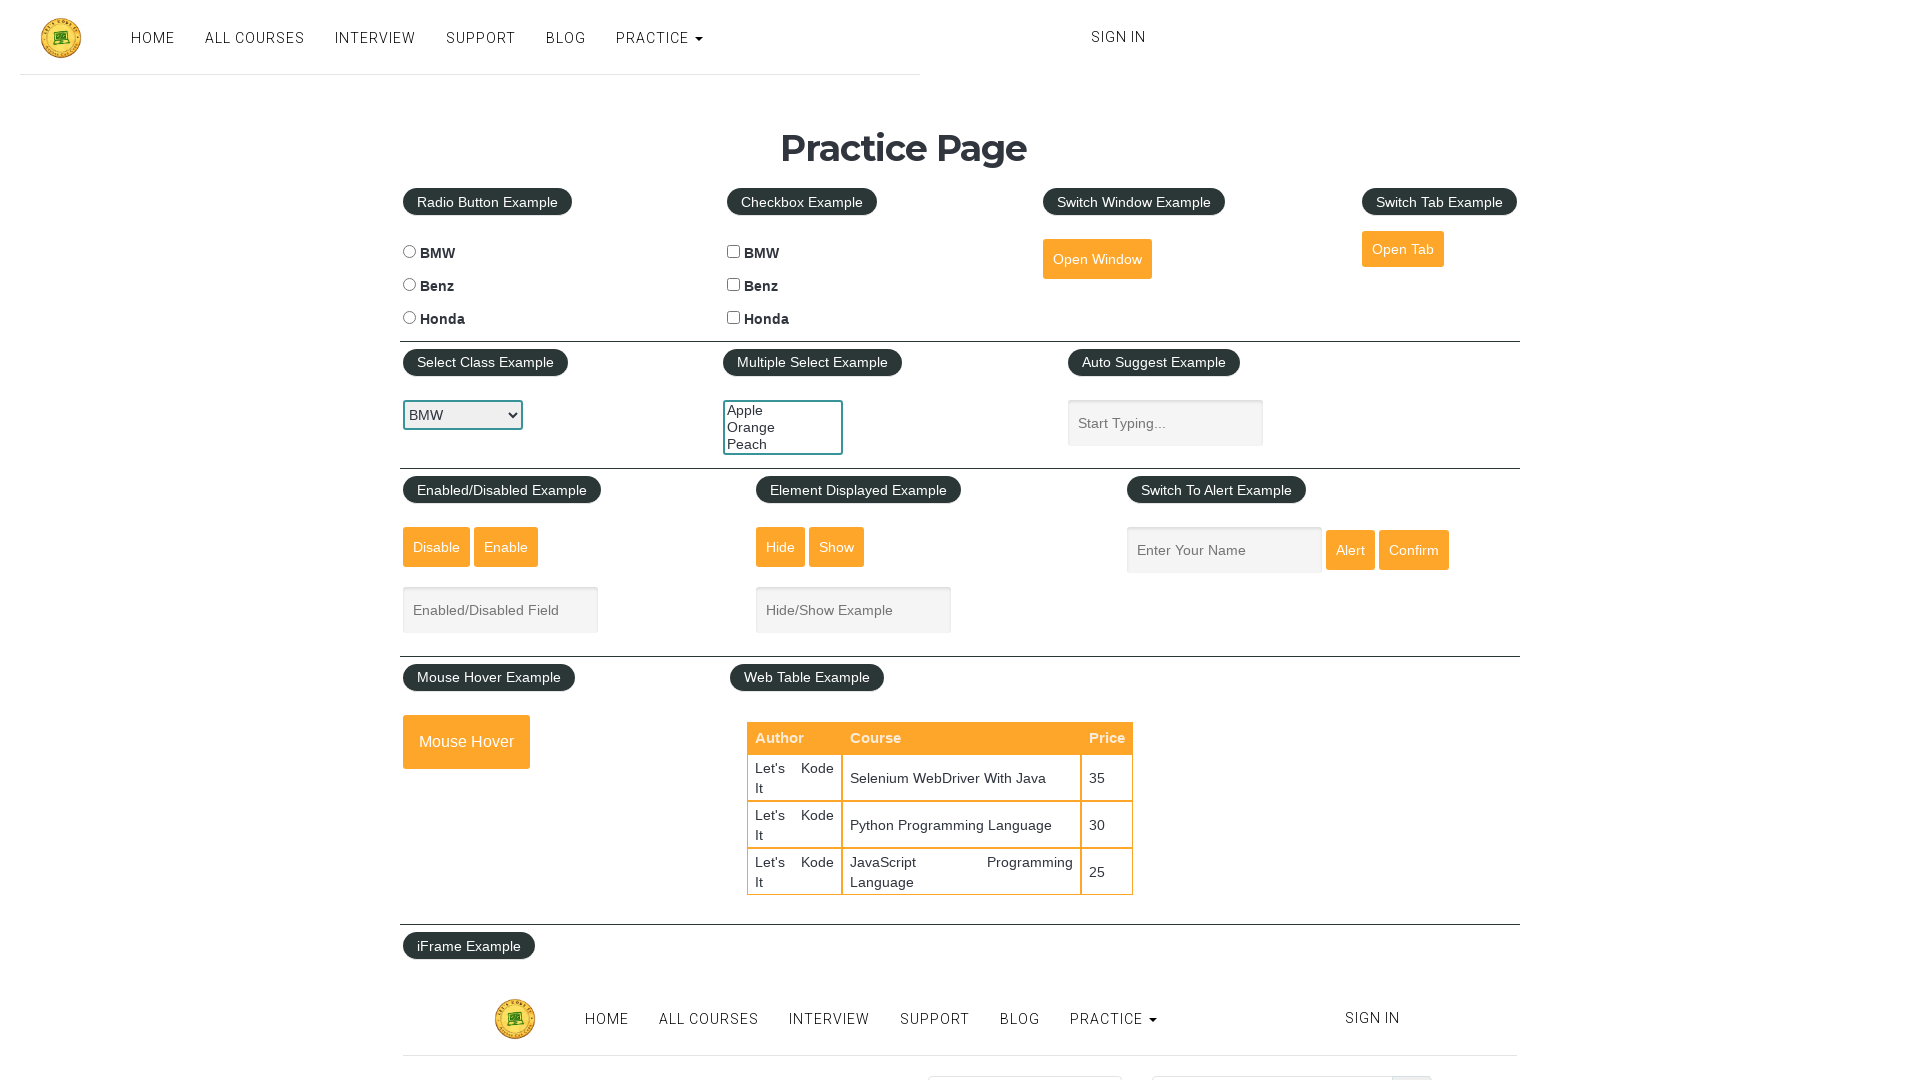

Clicked the 'Open Window' button at (1097, 259) on #openwindow
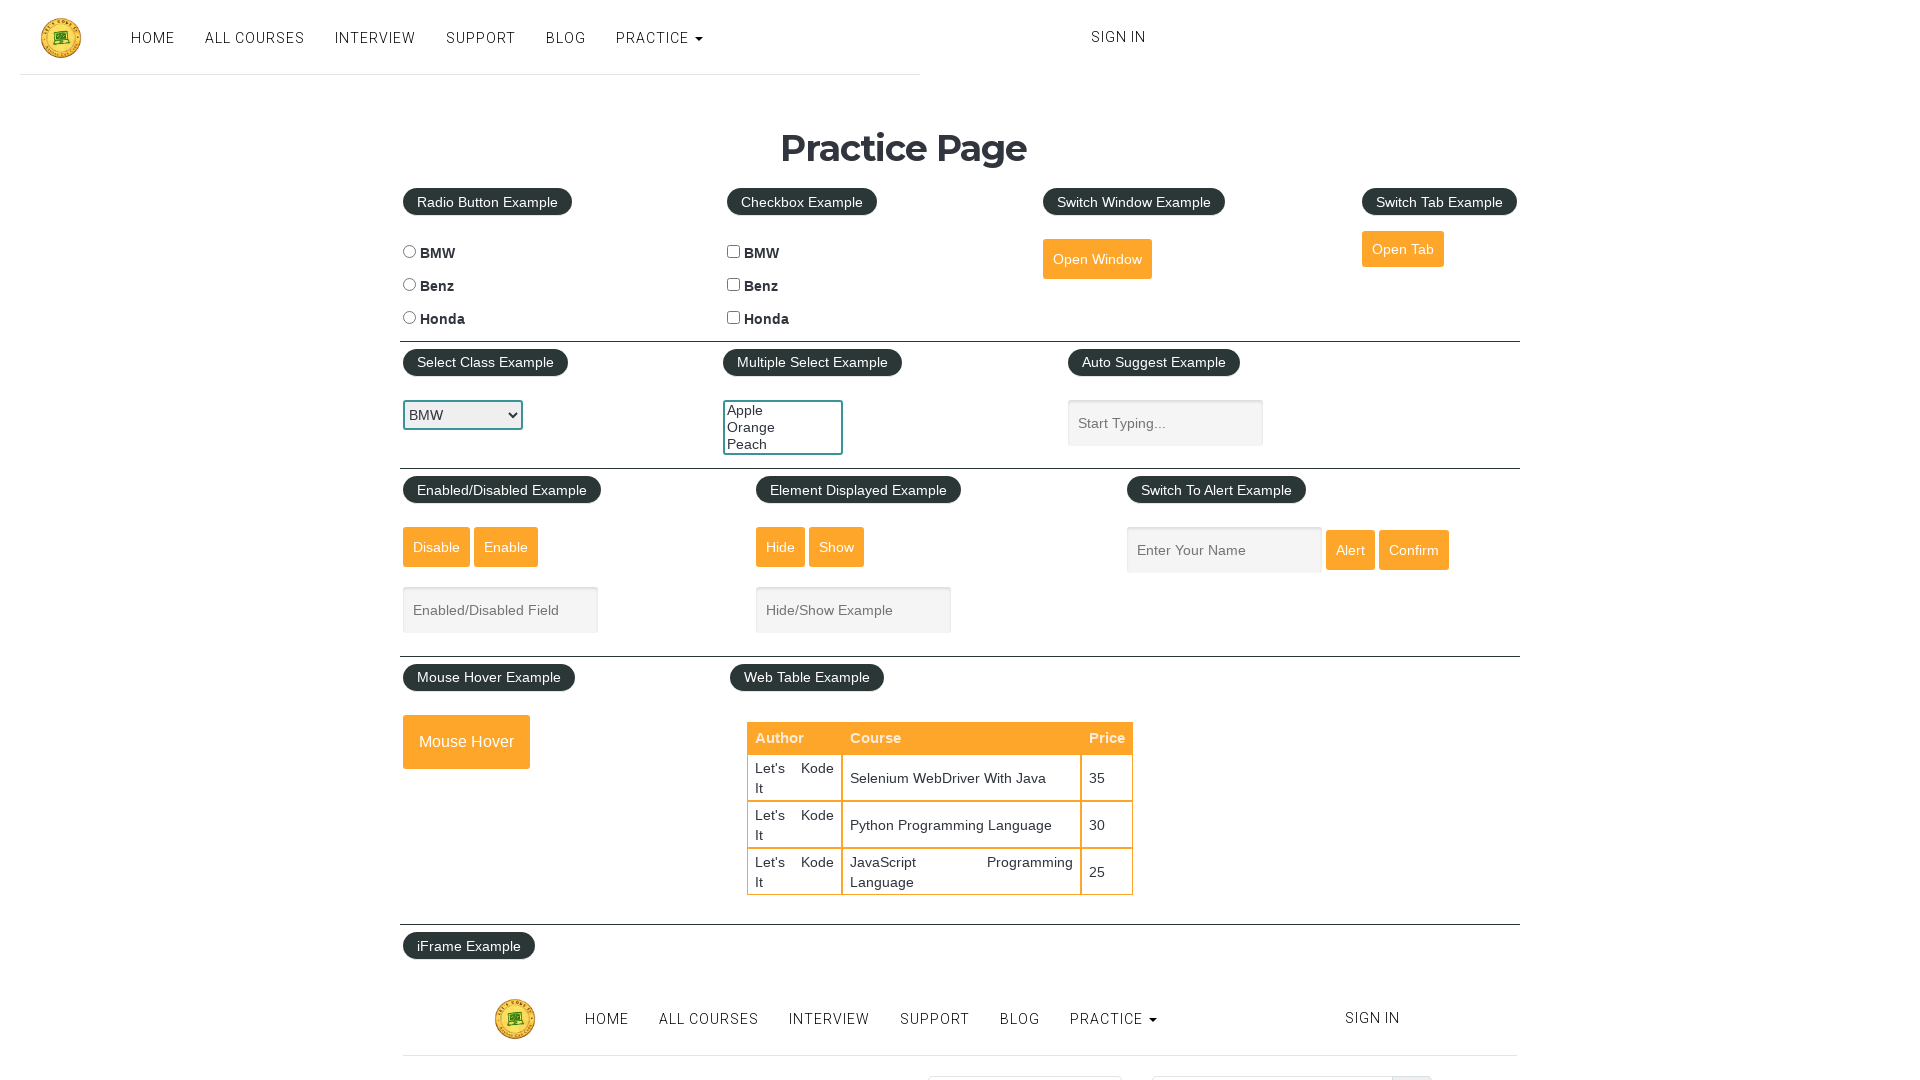

Waited 3 seconds for new window to open
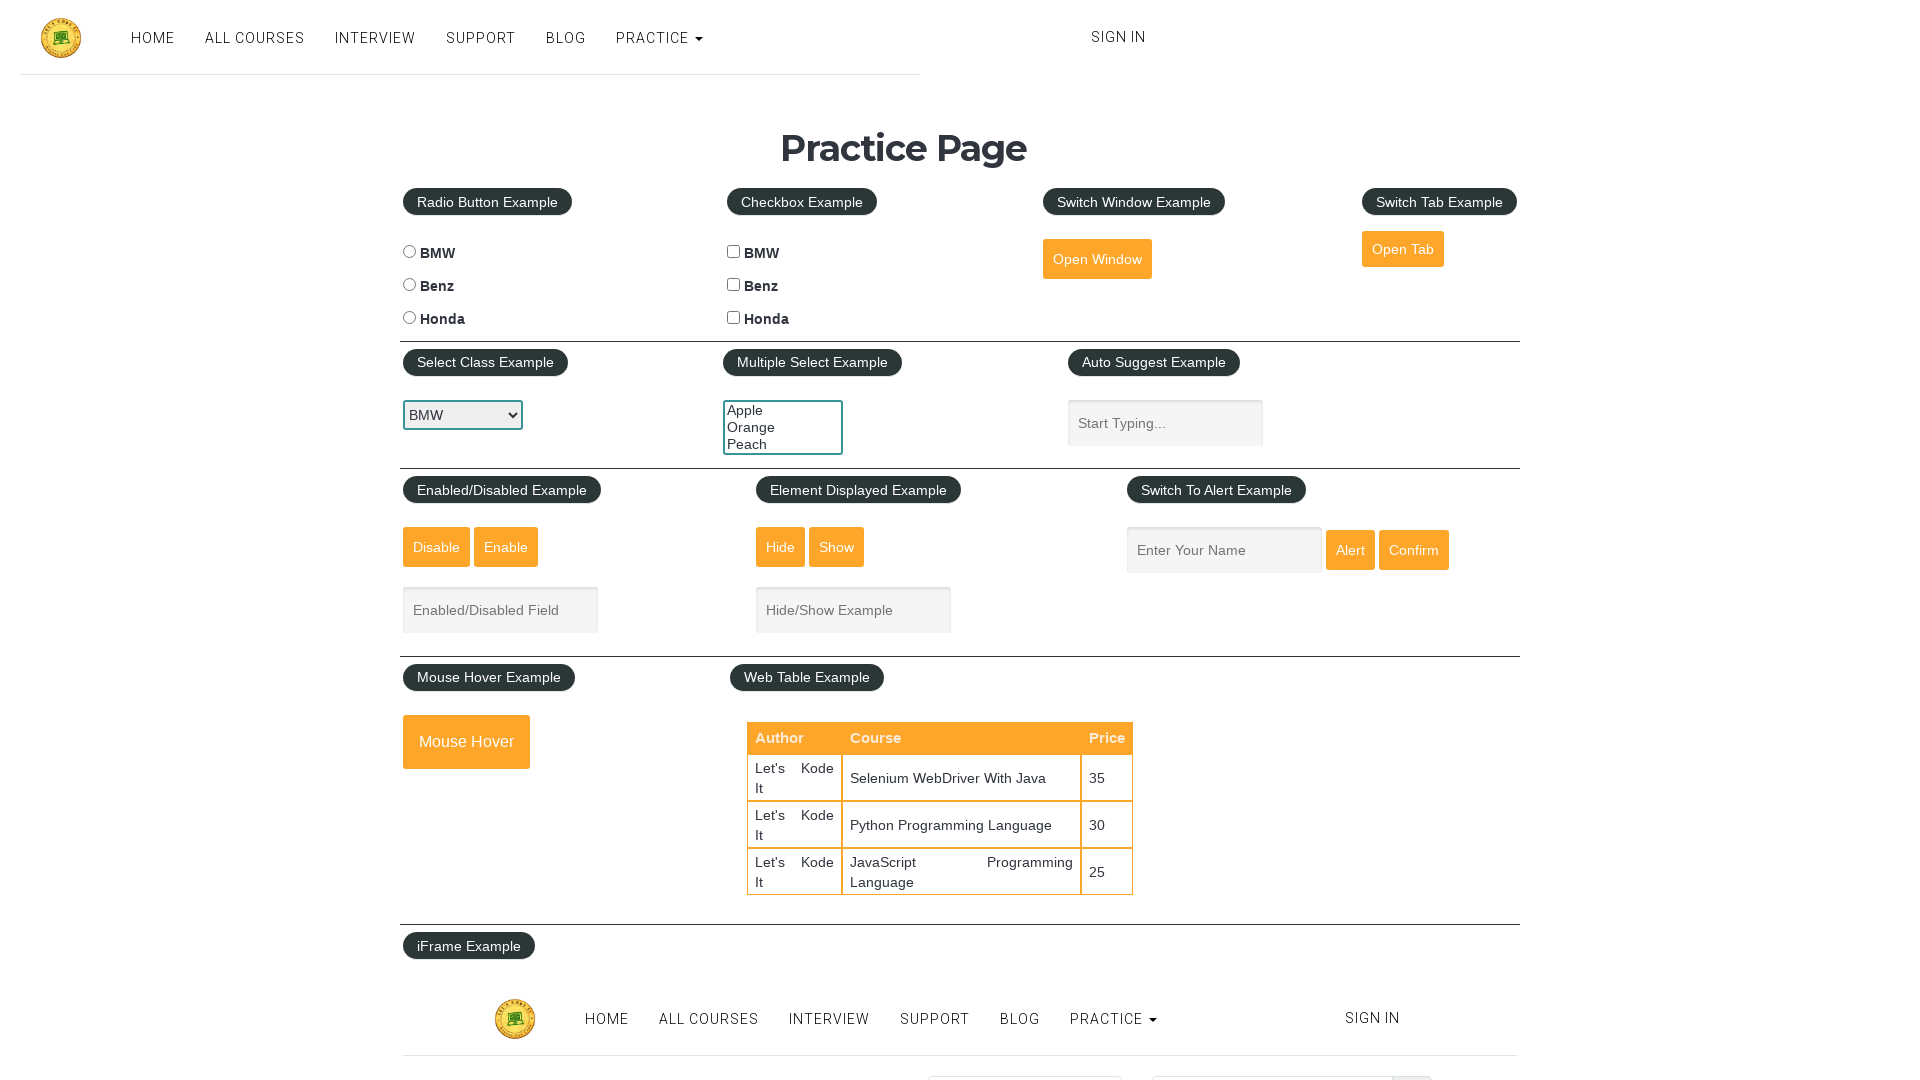

Retrieved page title: Practice Page
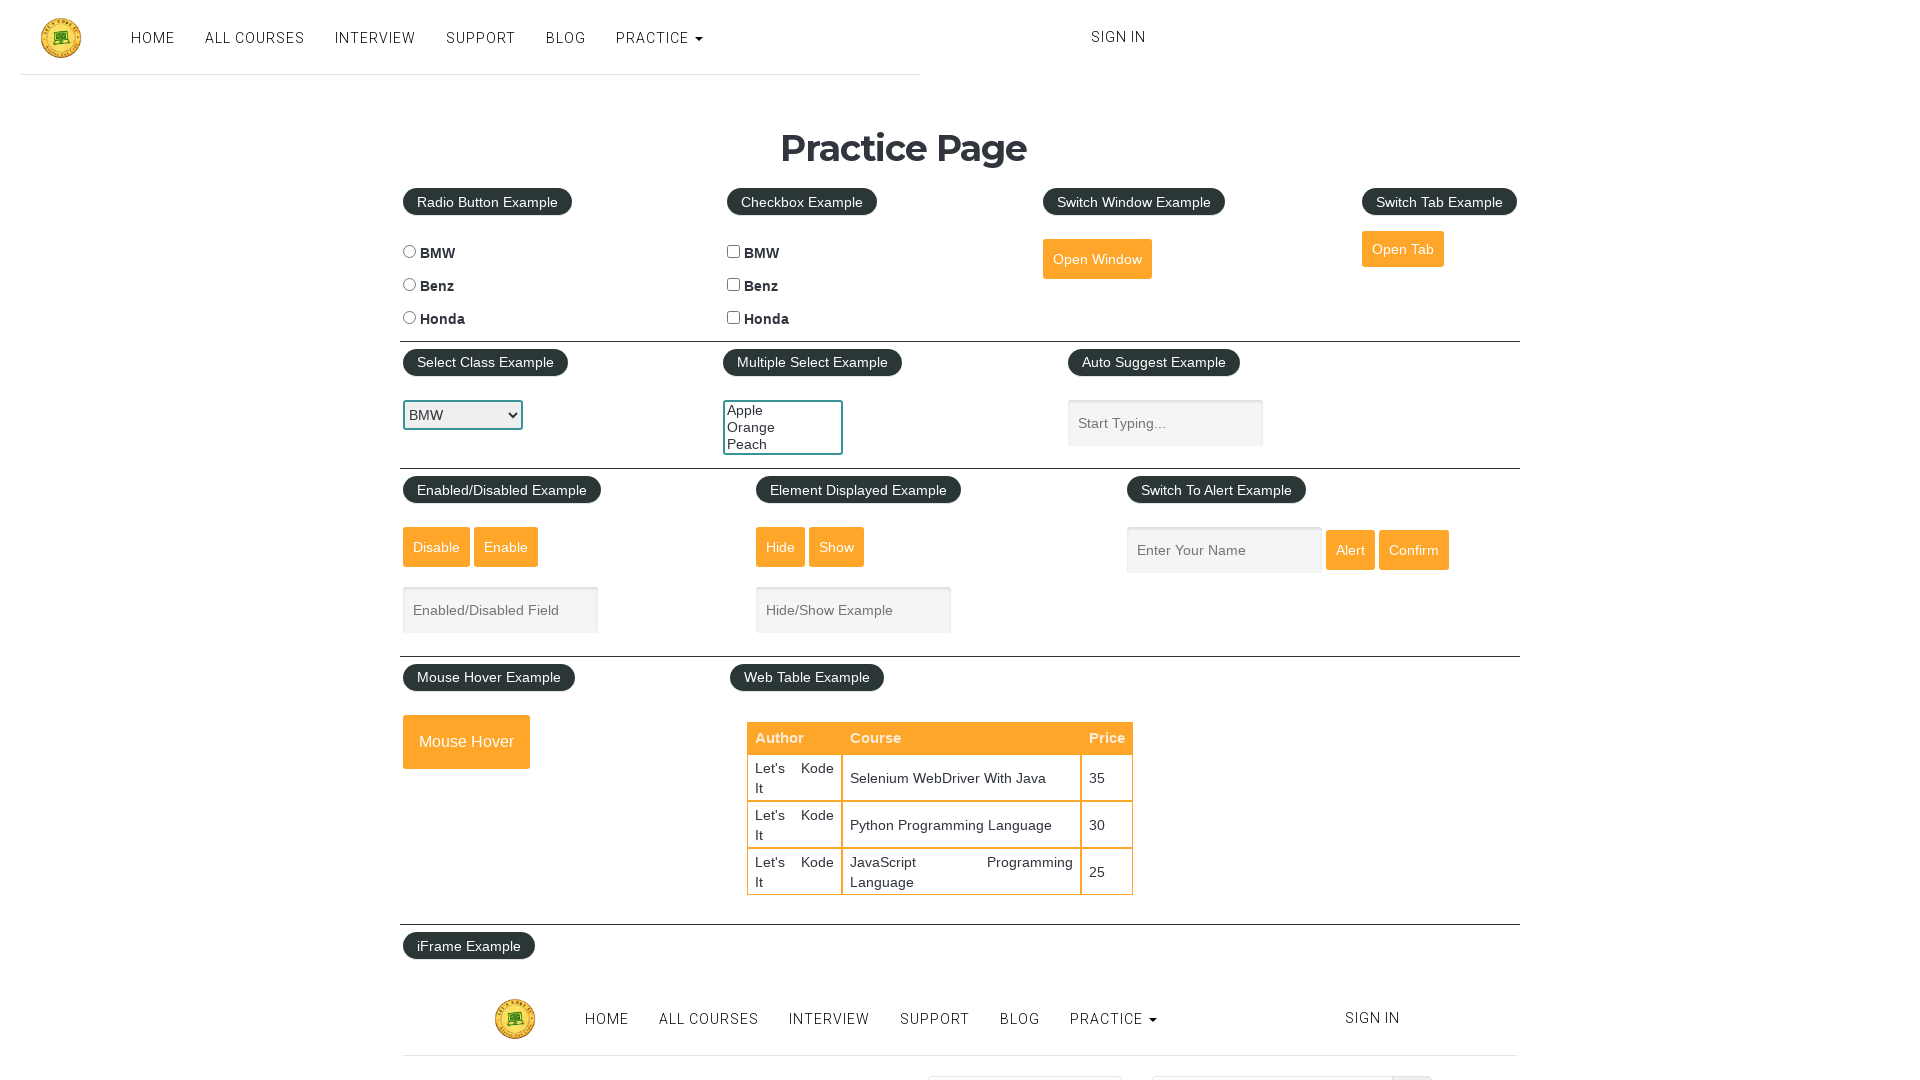

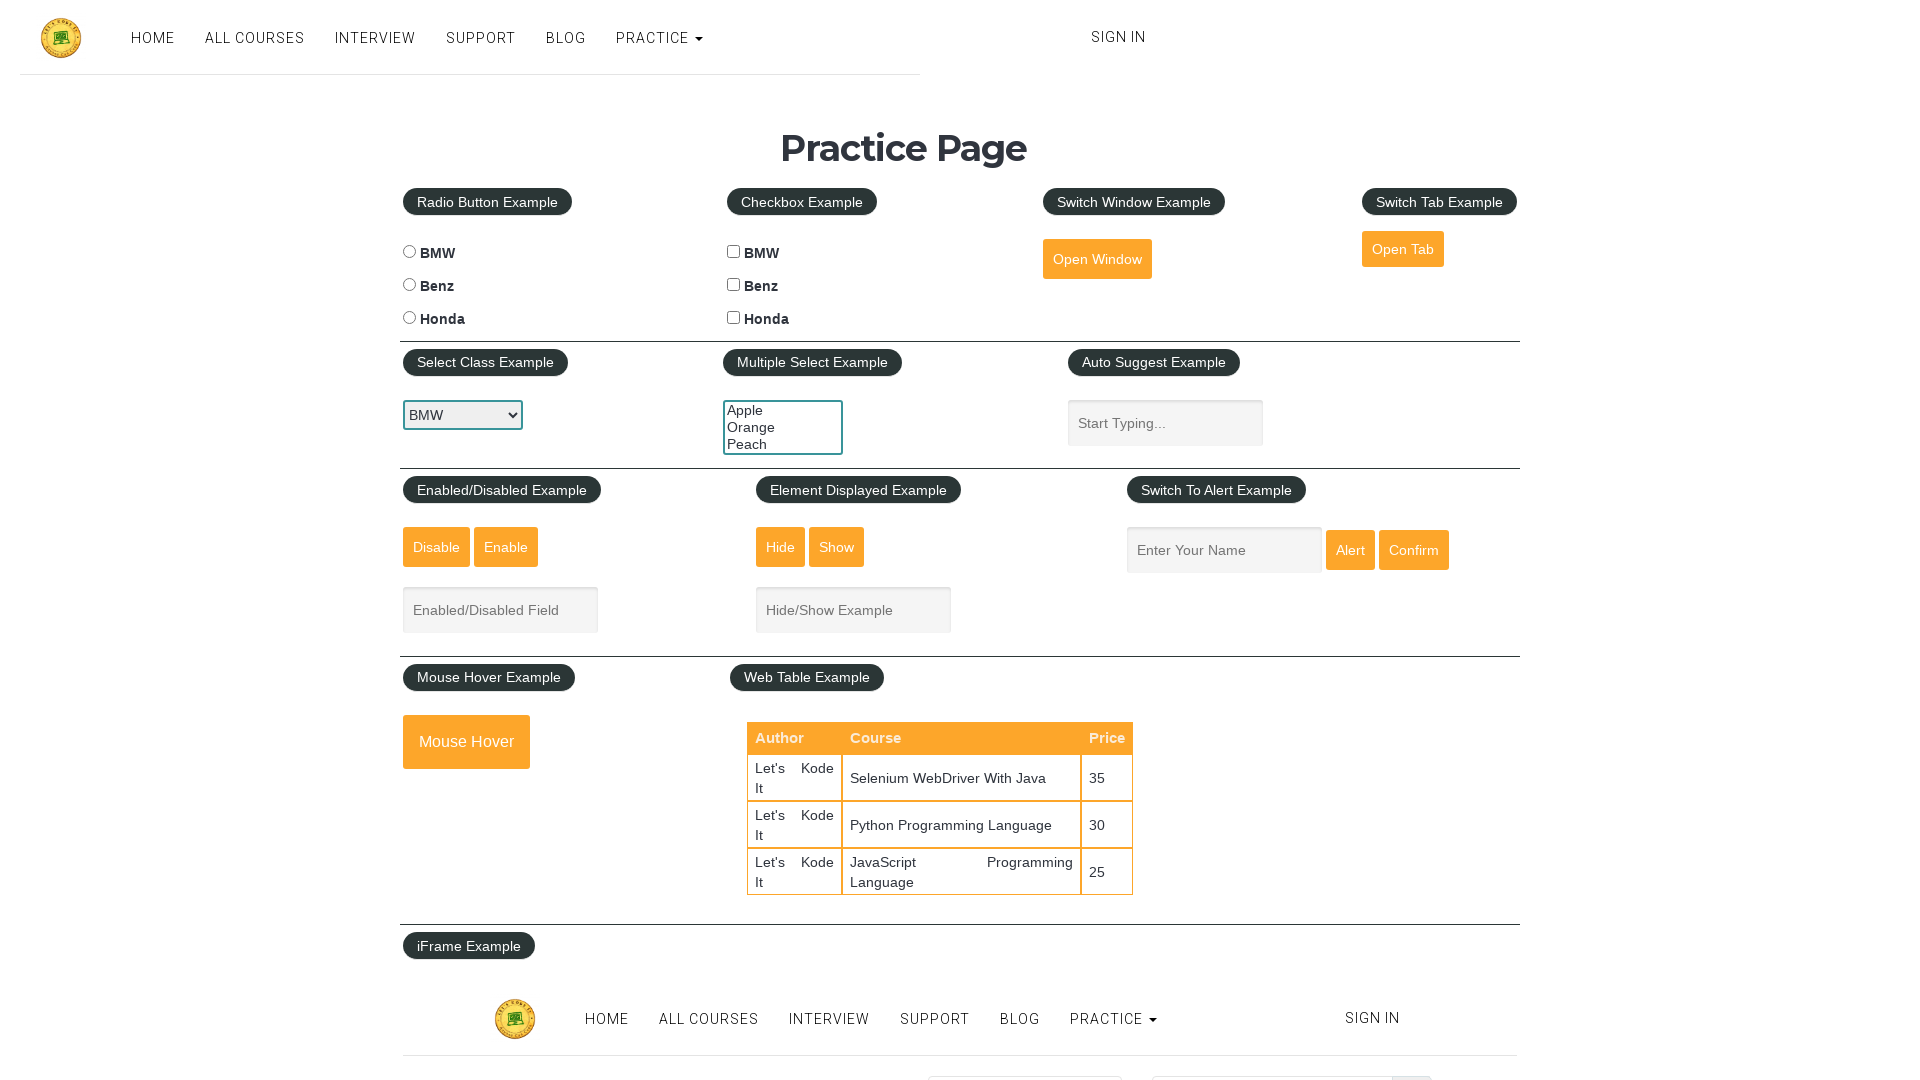